Tests navigation to the Software category page which has no products

Starting URL: http://opencart.abstracta.us/

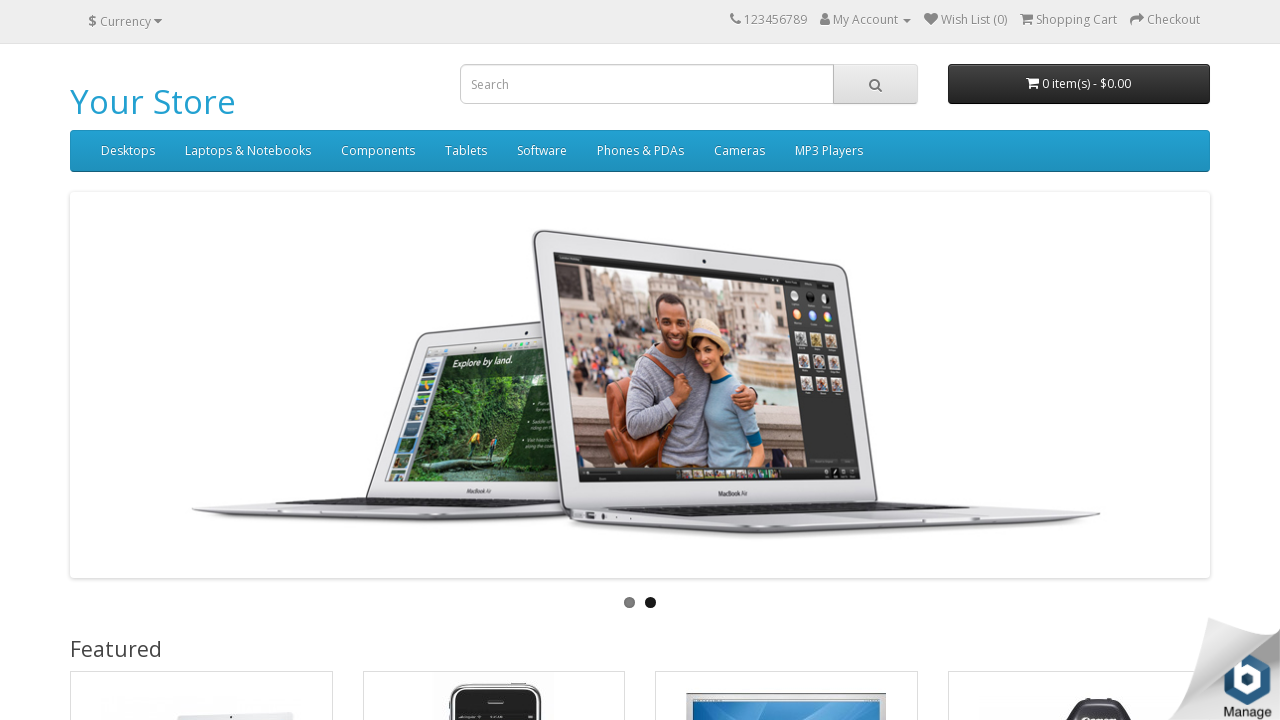

Clicked on Software category menu at (542, 151) on xpath=//a[text()='Software']
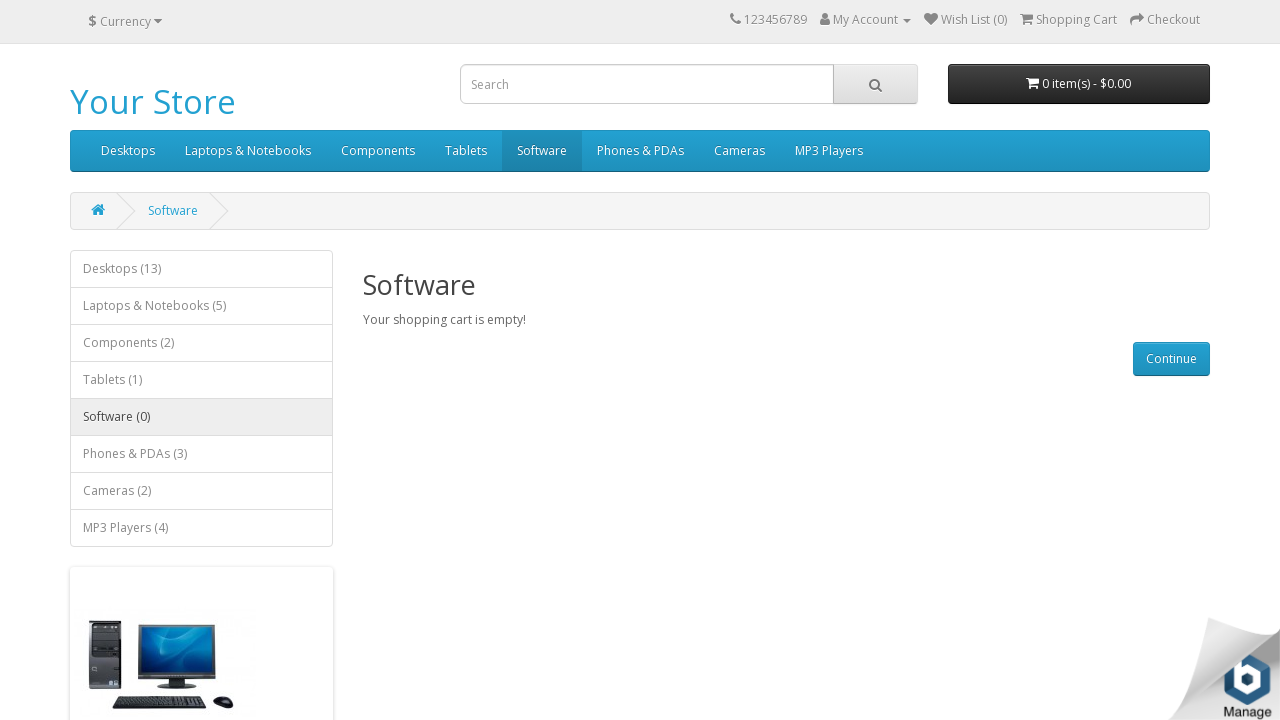

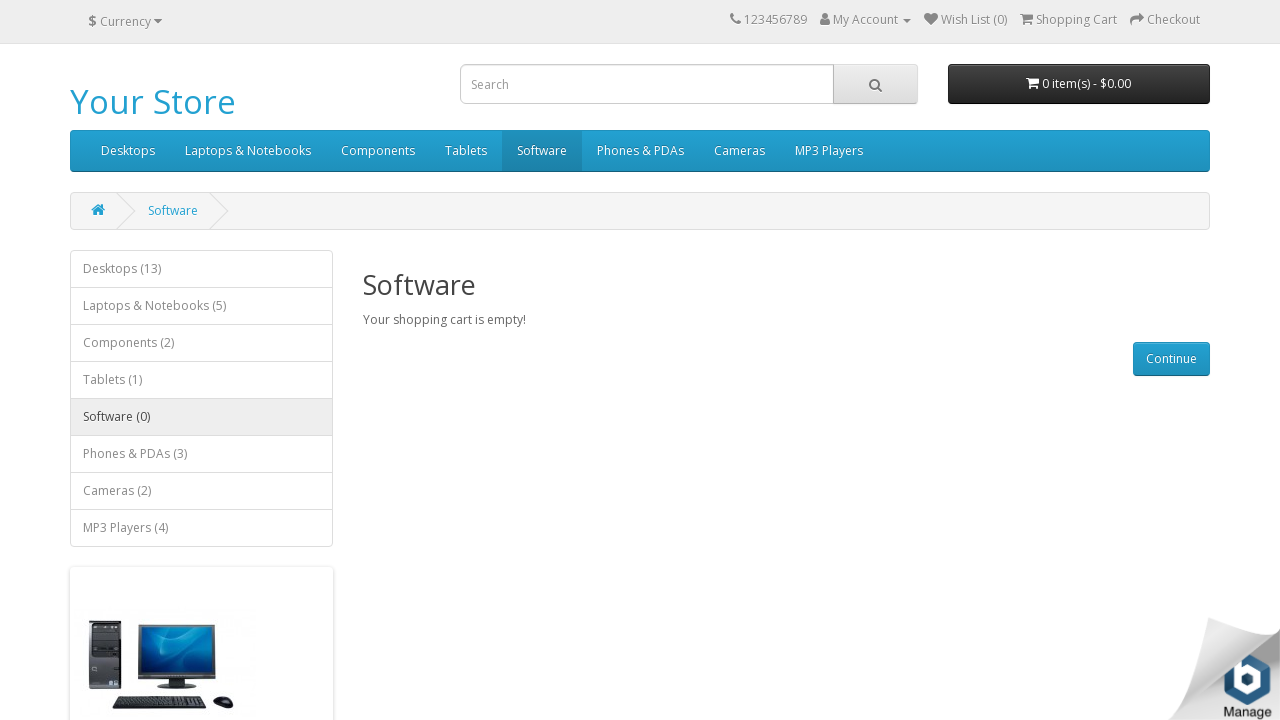